Tests the Python.org search functionality by entering "pycon" as a search query and verifying results are returned

Starting URL: http://python.org

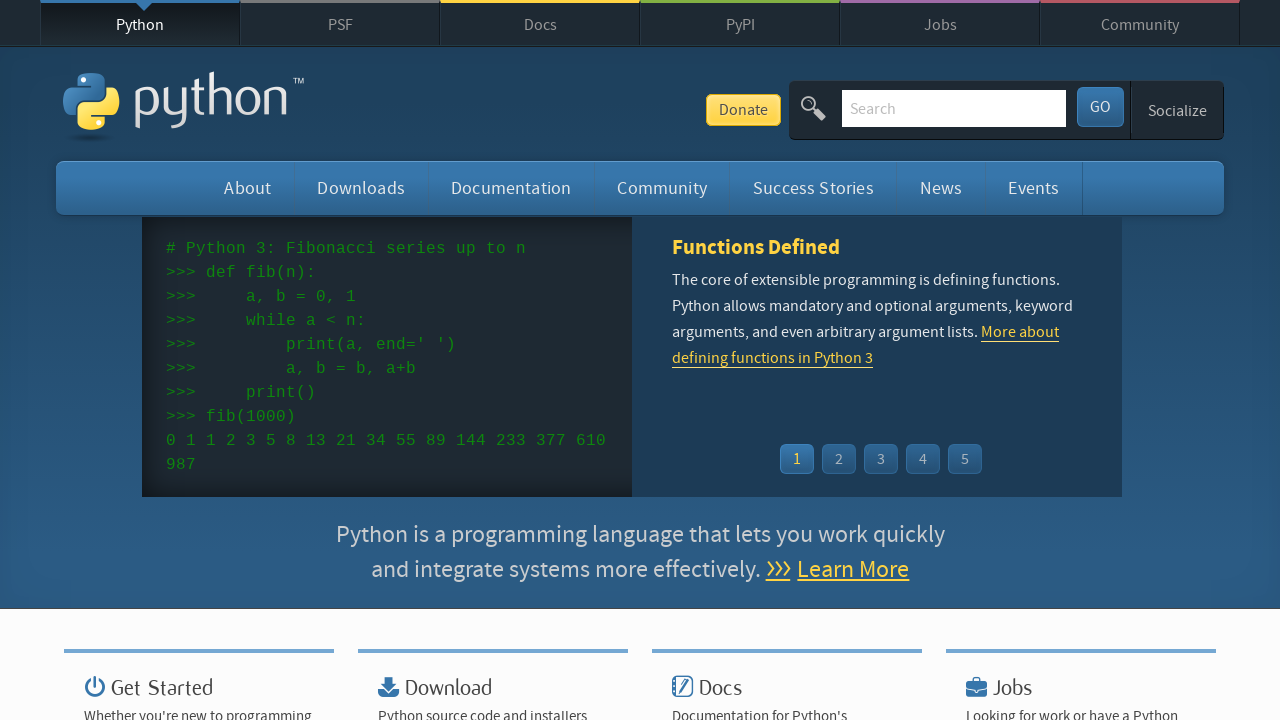

Verified page title contains 'Python'
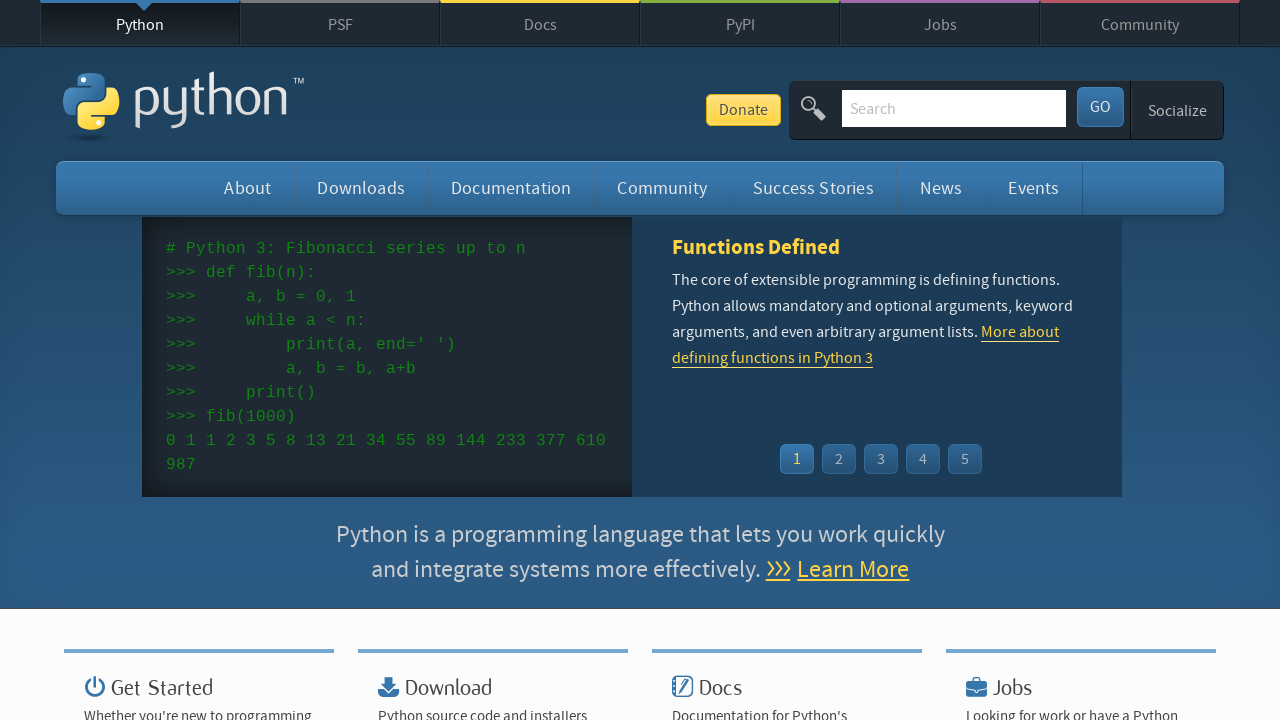

Filled search box with 'pycon' on input[name='q']
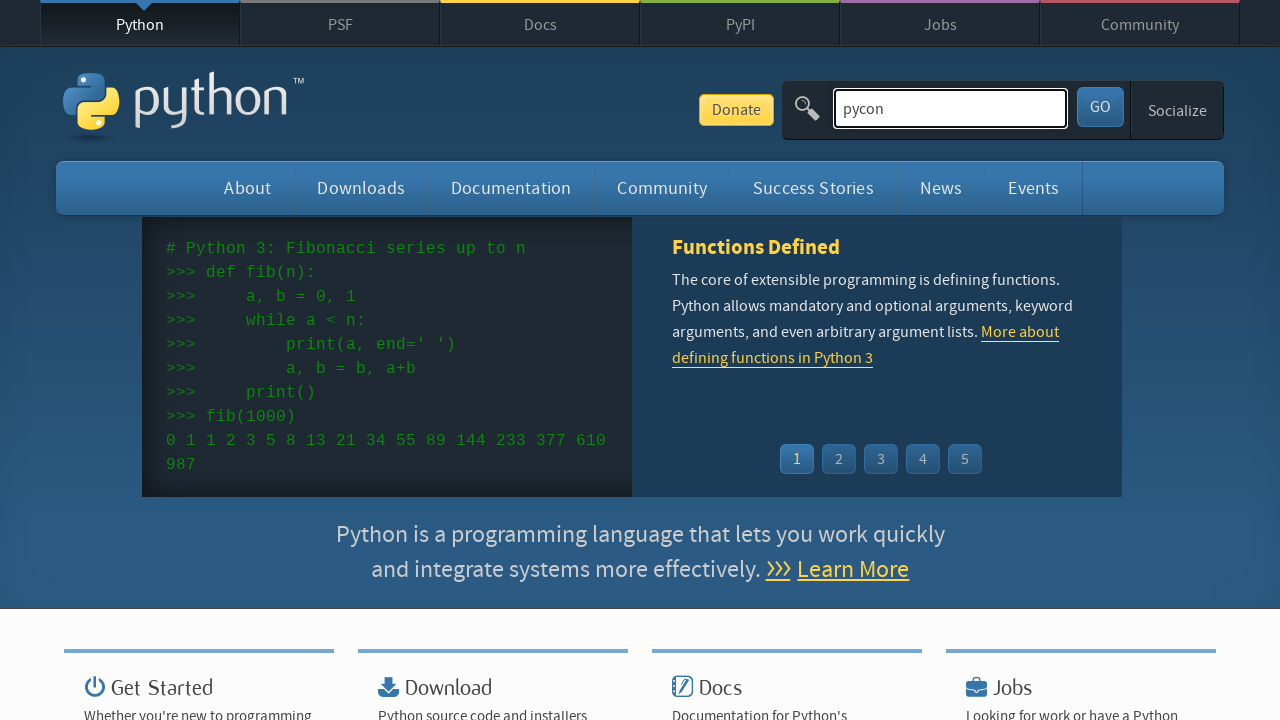

Pressed Enter to submit search query on input[name='q']
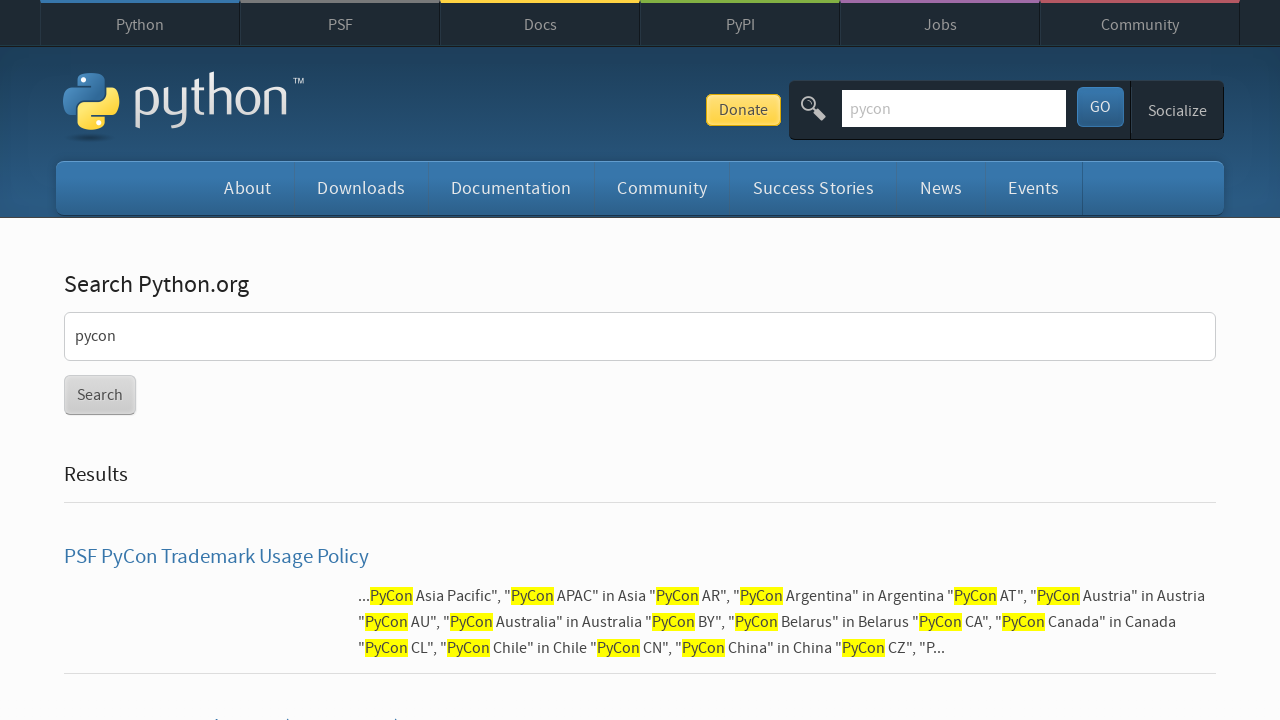

Waited for page to reach networkidle state
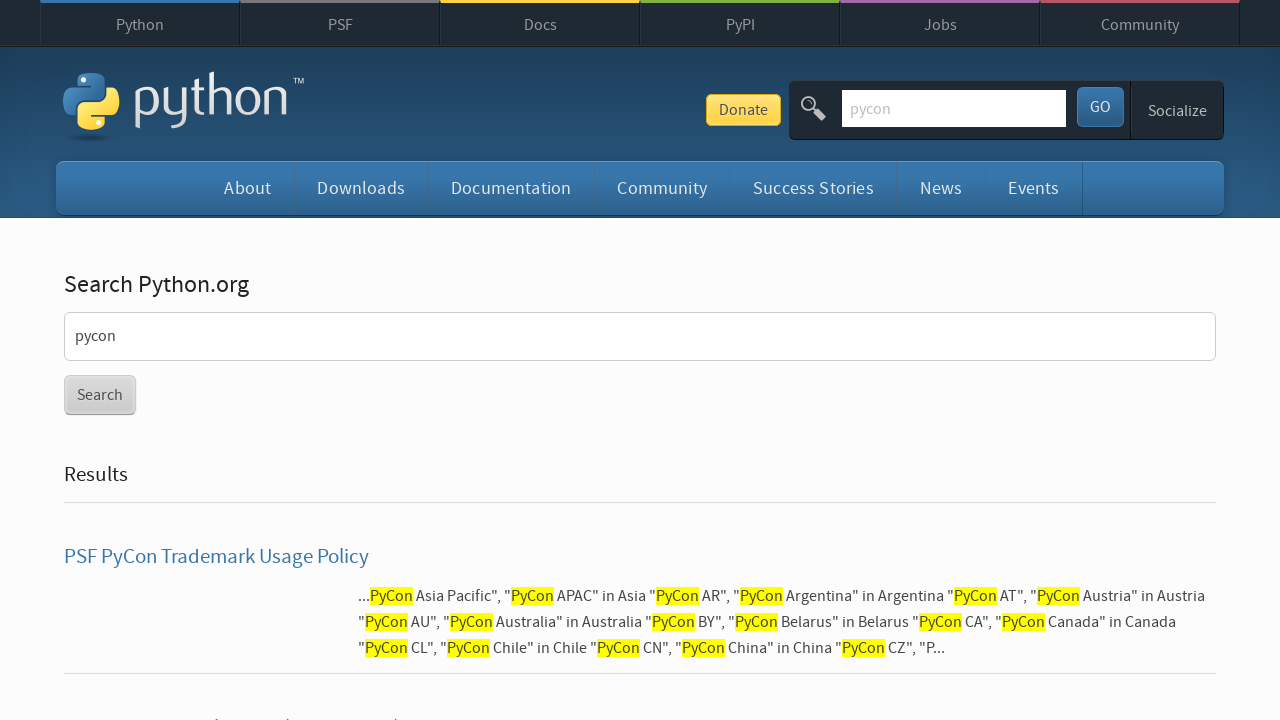

Verified search results were returned (no 'No results found' message)
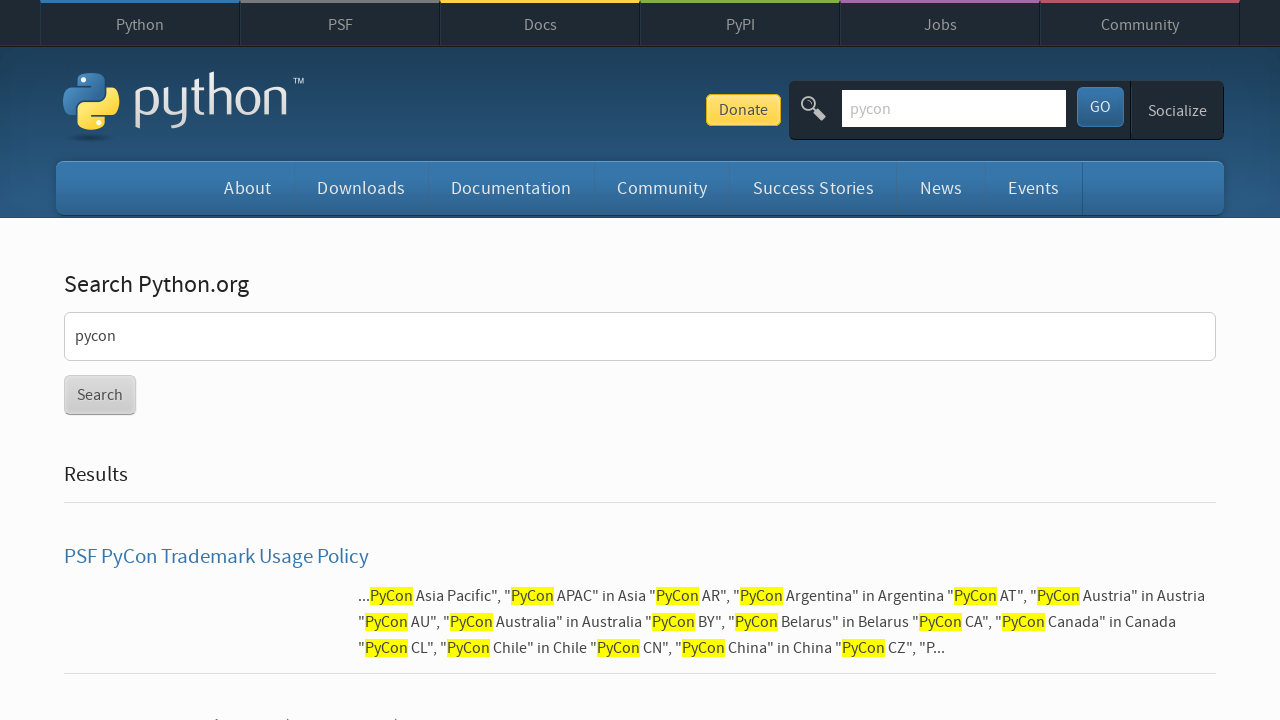

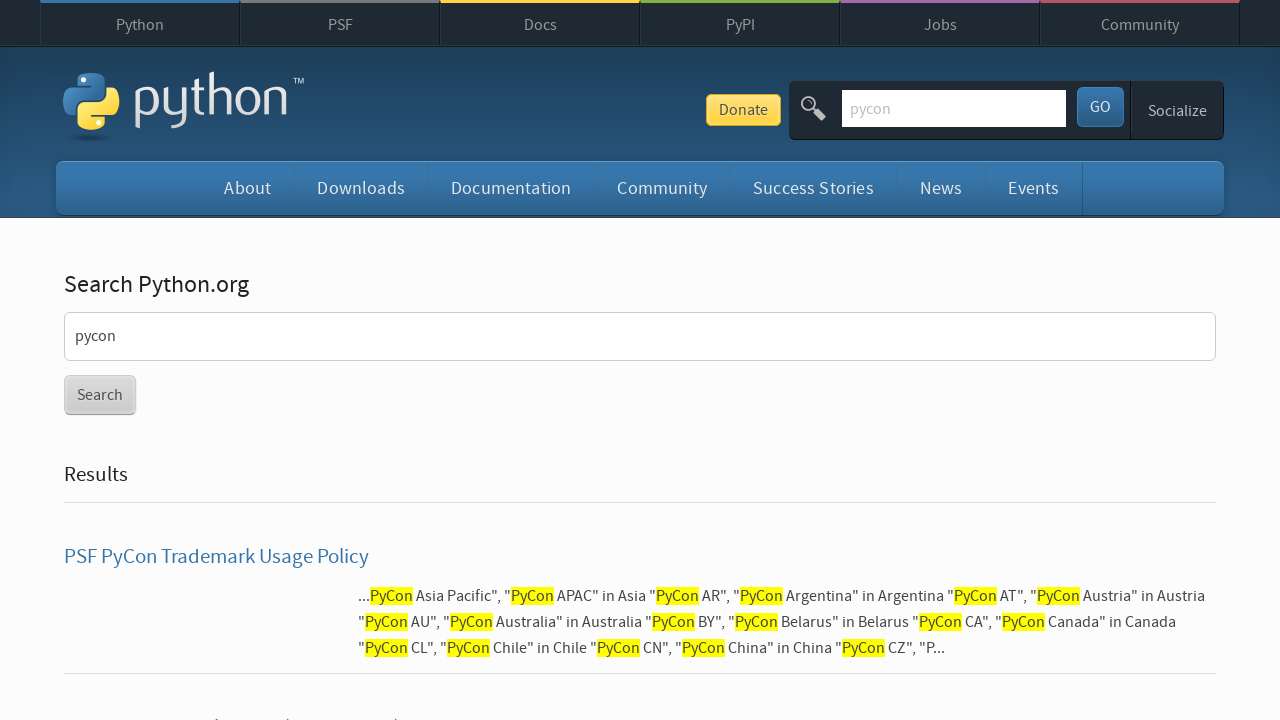